Tests nested iframe interaction by filling text inputs in a single iframe and then in a nested iframe structure (iframe within an iframe)

Starting URL: https://demo.automationtesting.in/Frames.html

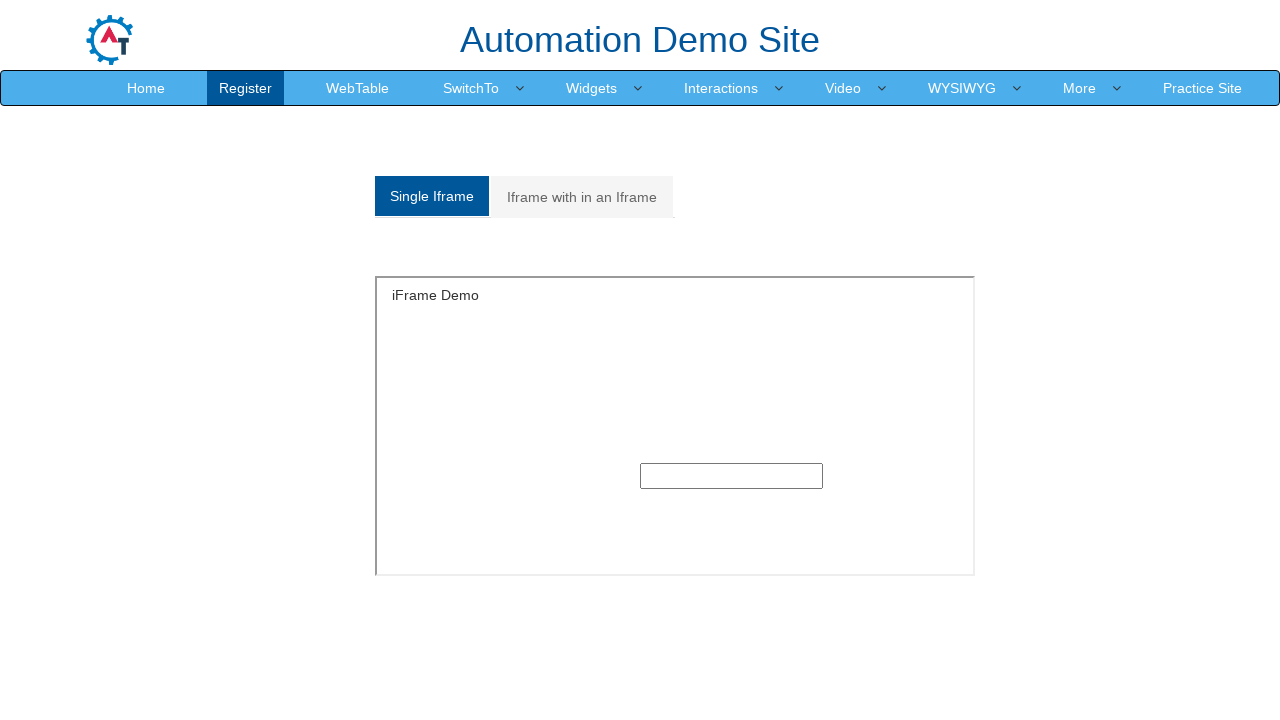

Filled text input in single iframe with 'Jennifer Williams' on iframe[id="singleframe"] >> internal:control=enter-frame >> input[type="text"]
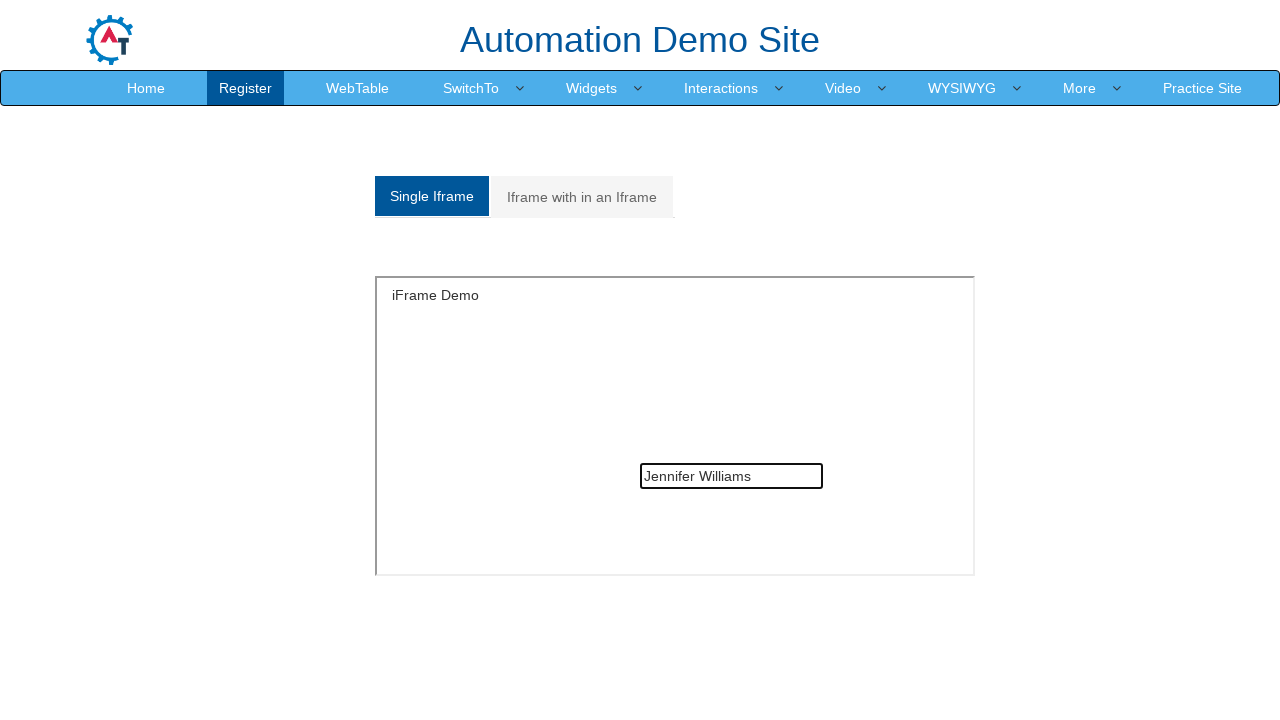

Clicked on 'Iframe with in an Iframe' tab to switch to nested iframe section at (582, 197) on internal:text="Iframe with in an Iframe"i
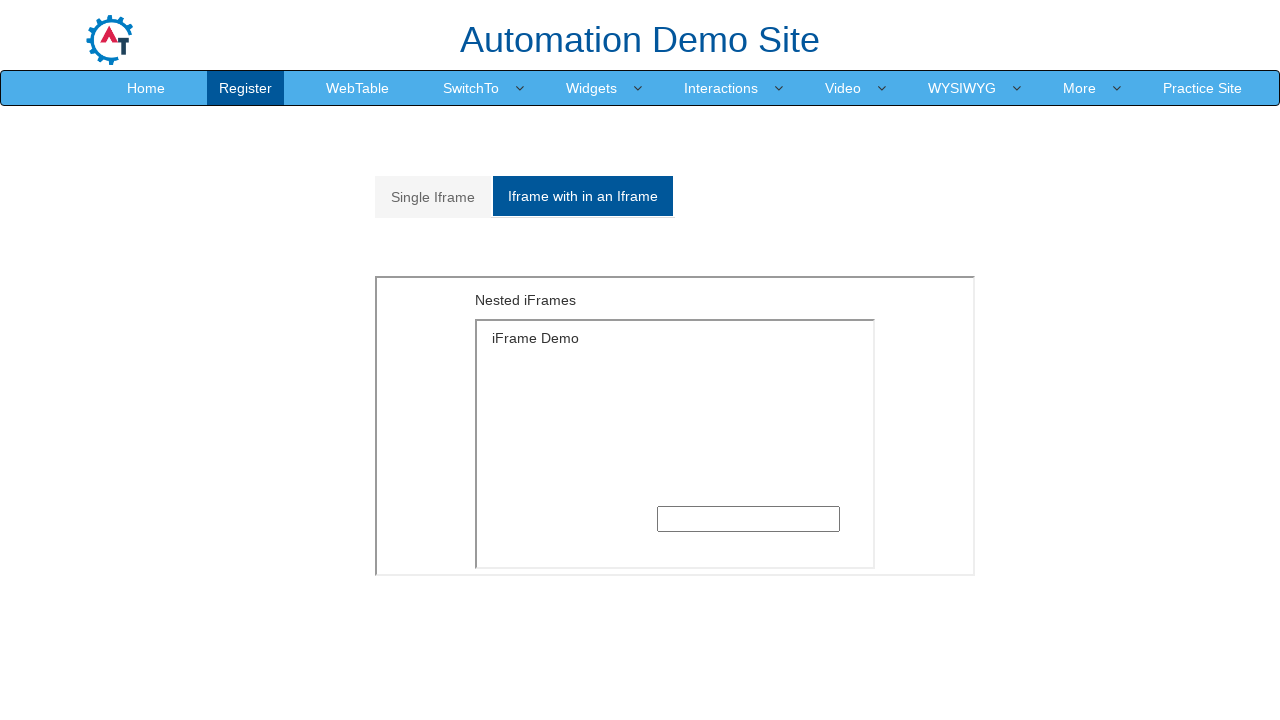

Located outer iframe with src='MultipleFrames.html'
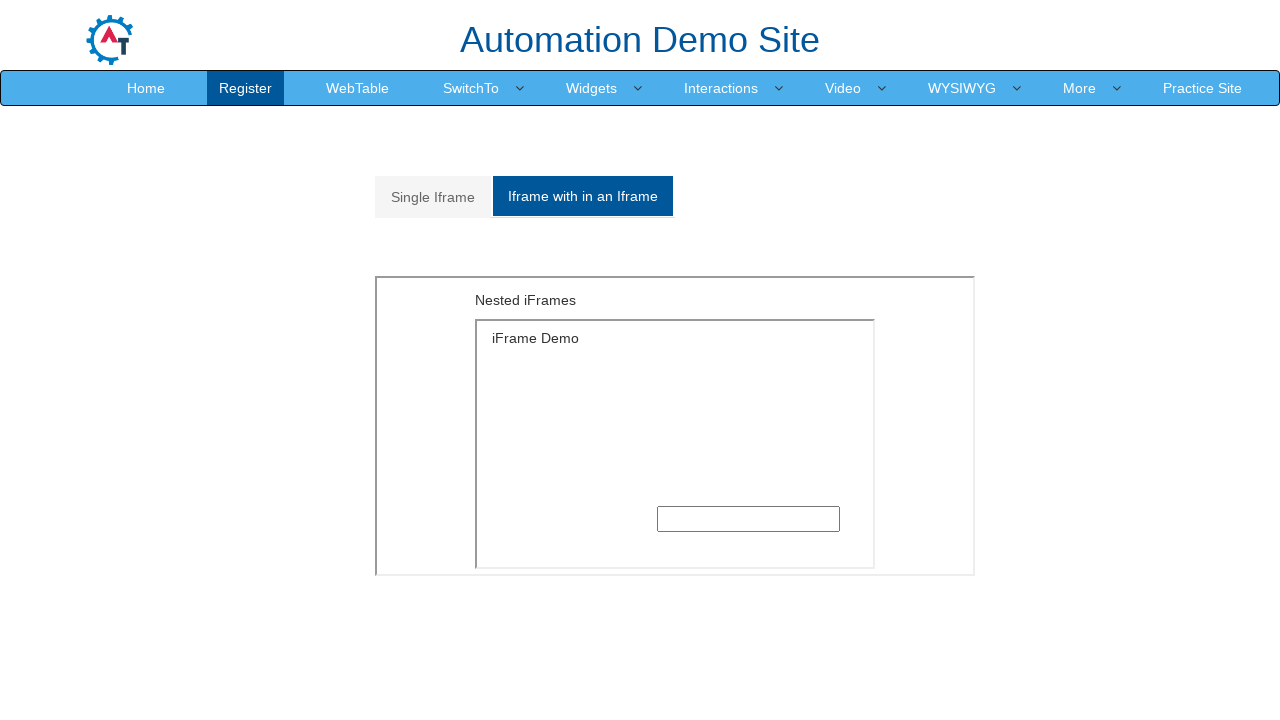

Located inner iframe with src='SingleFrame.html' inside outer iframe
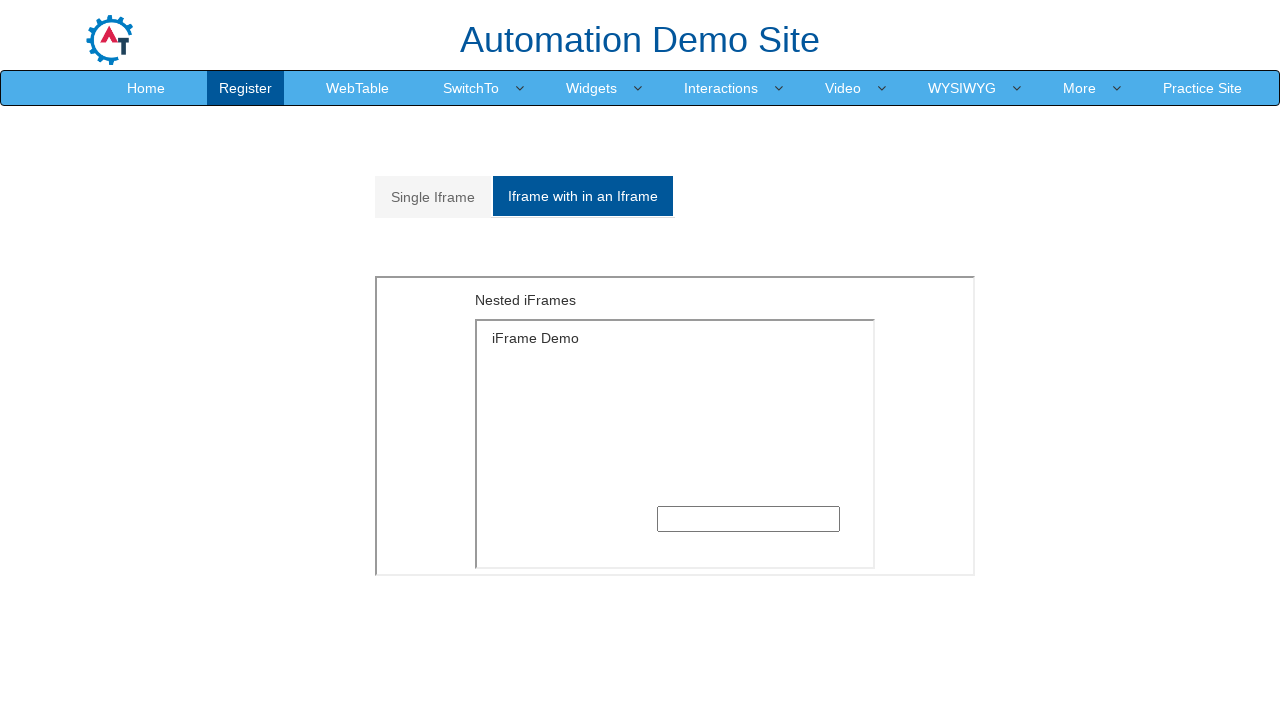

Filled text input in nested iframe with 'Jennifer Williams' on [src="MultipleFrames.html"] >> internal:control=enter-frame >> [src="SingleFrame
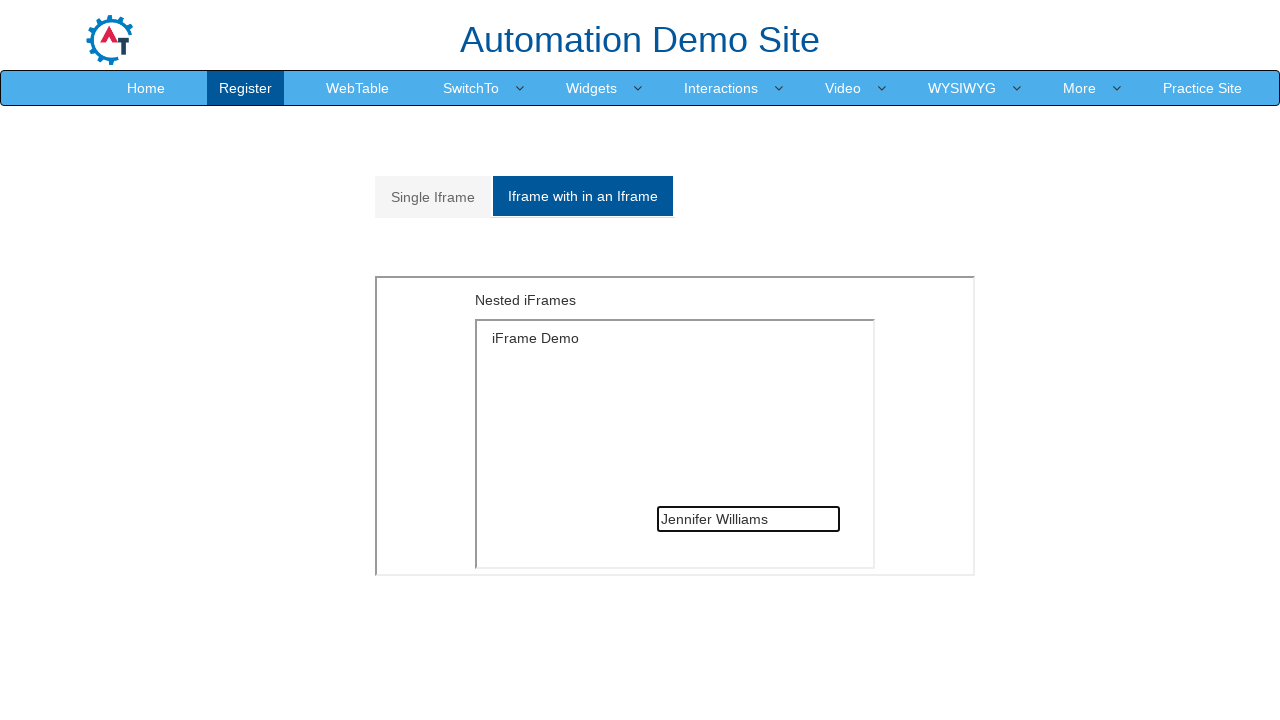

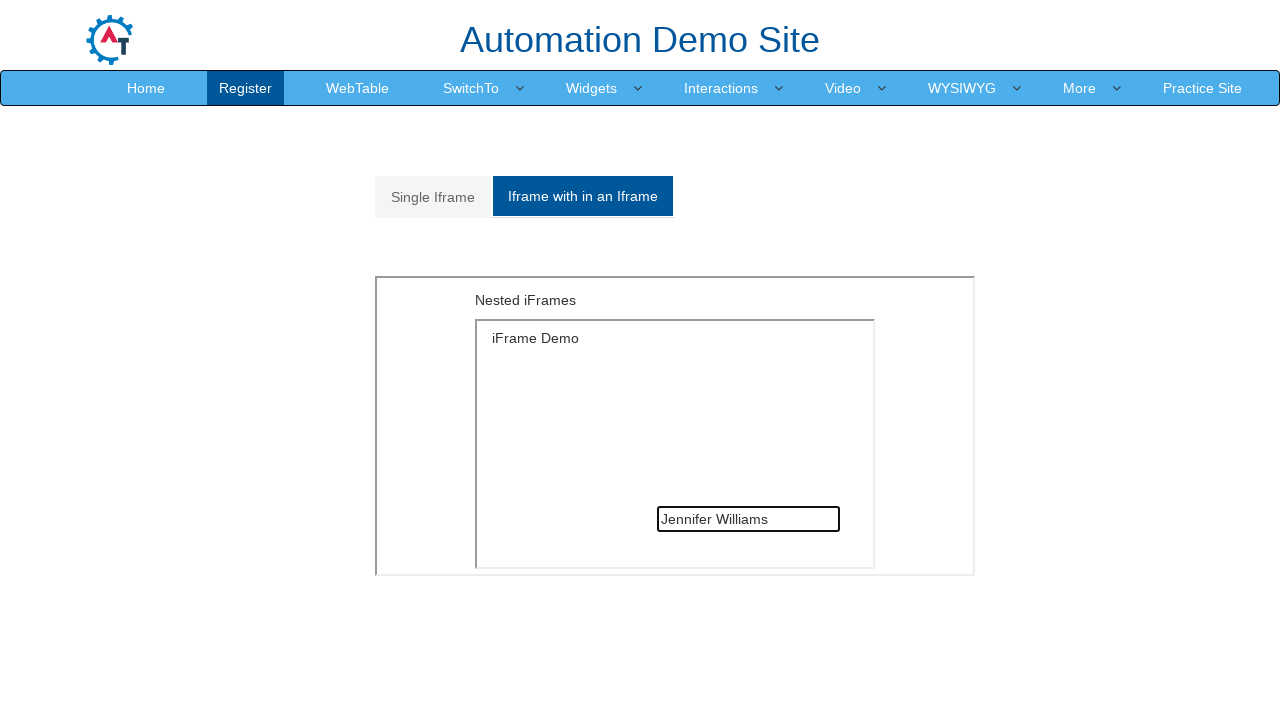